Tests clicking a link that opens a new tab and captures the new page's title

Starting URL: https://www.qa-practice.com/elements/new_tab/link

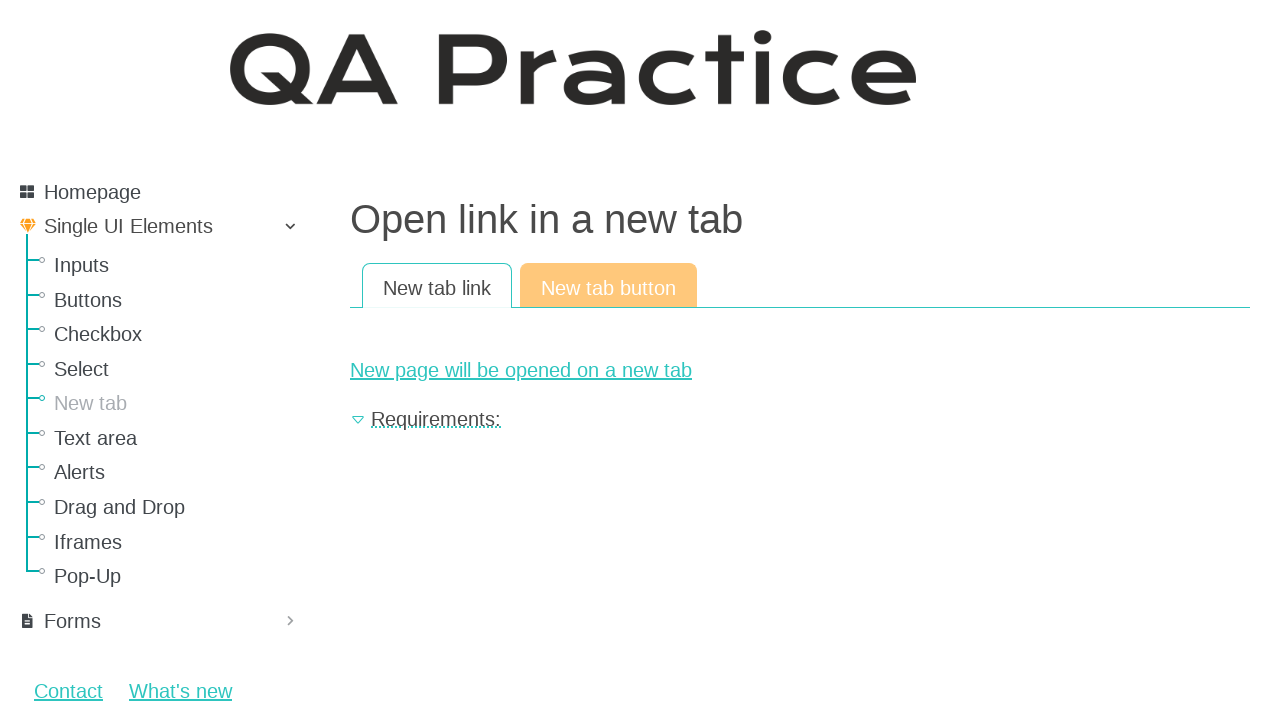

Clicked link that opens new tab at (800, 370) on xpath=//a[@id="new-page-link"]
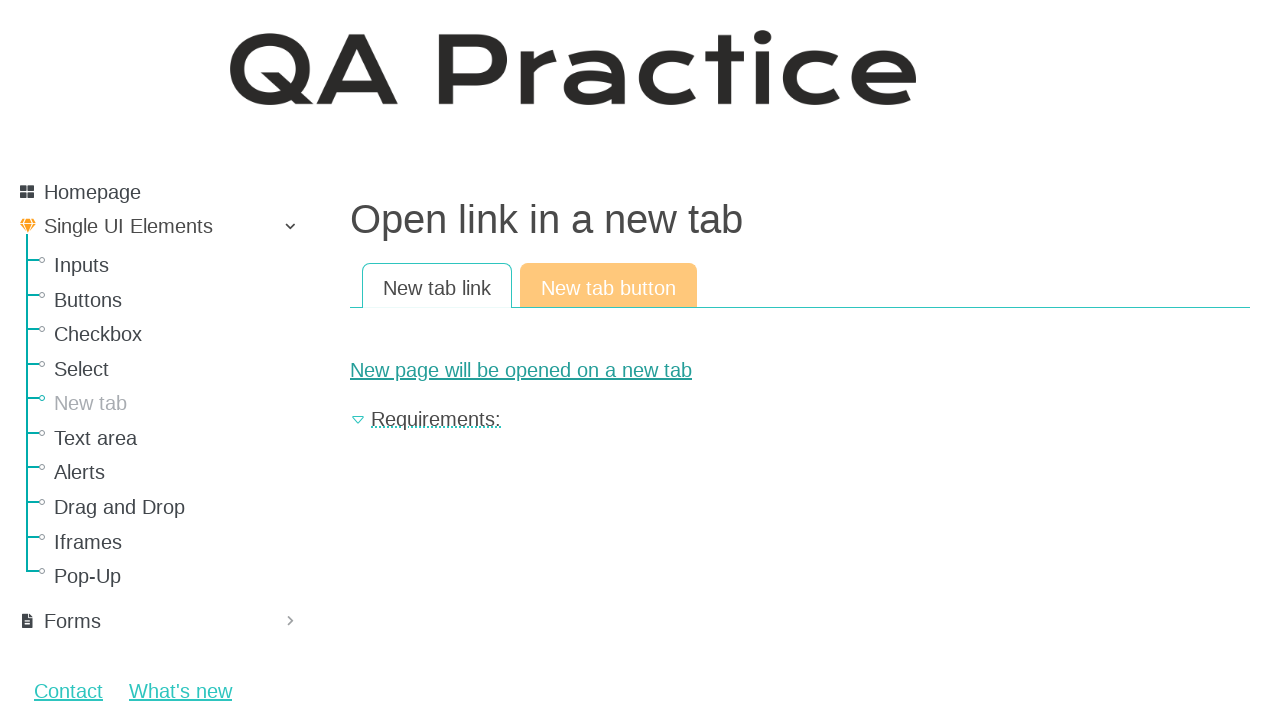

New tab/popup opened and captured
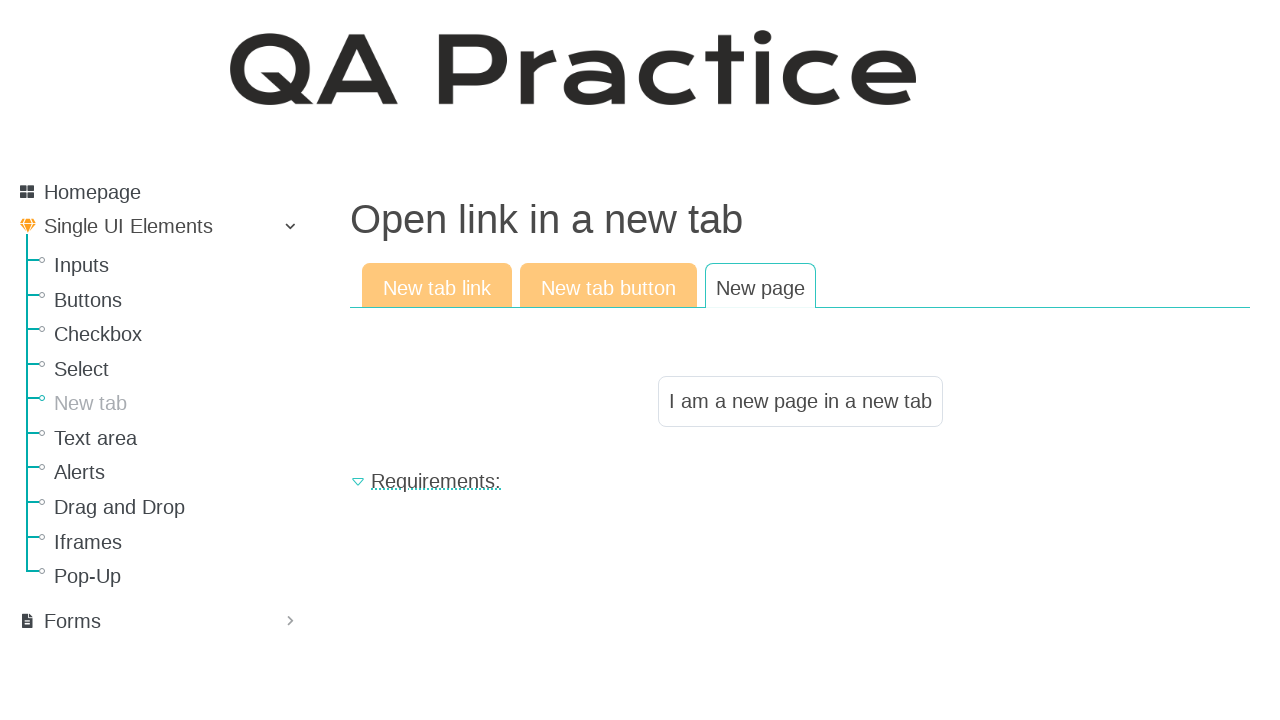

New page fully loaded
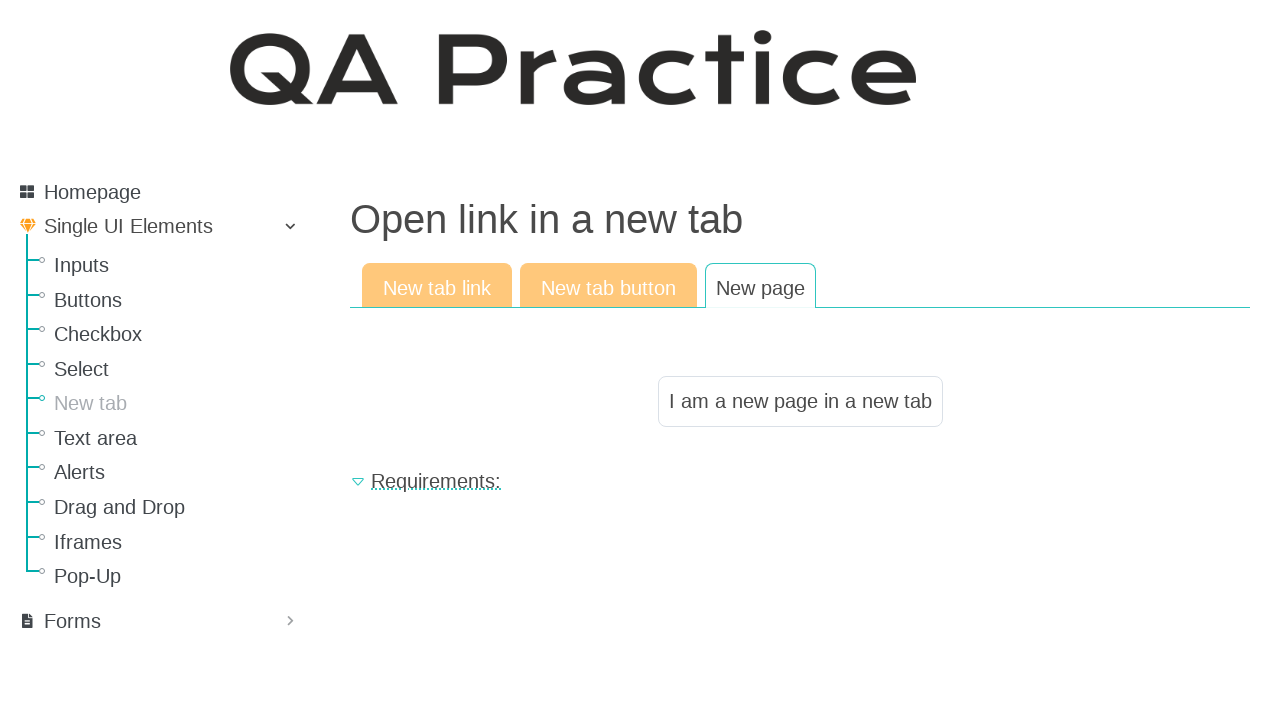

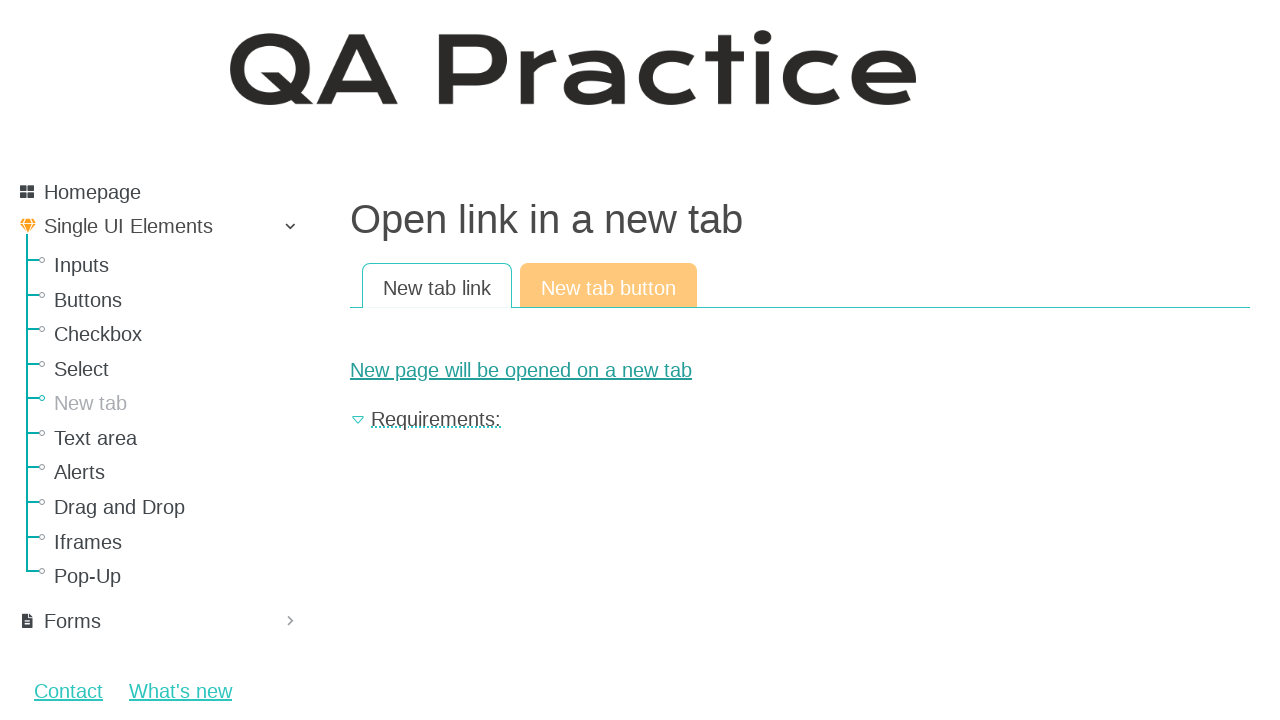